Navigates to Rahul Shetty Academy homepage and verifies the page loads by checking the title

Starting URL: https://rahulshettyacademy.com

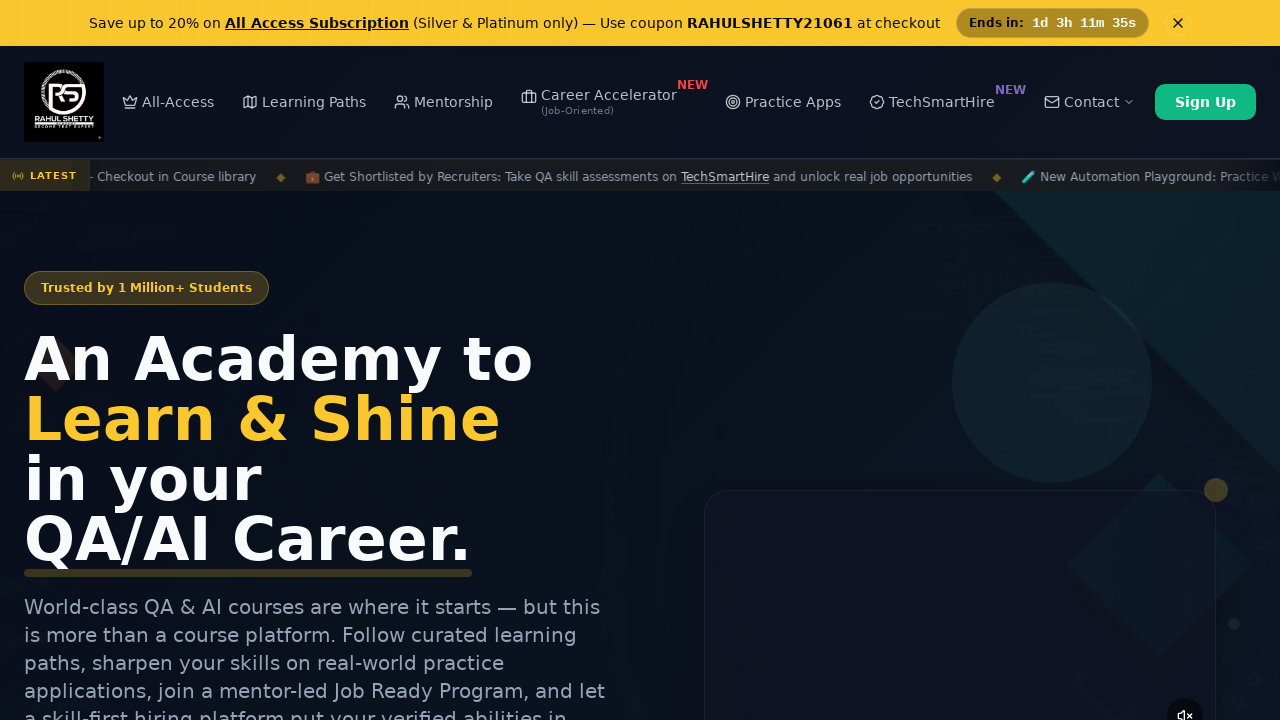

Waited for page to reach domcontentloaded state
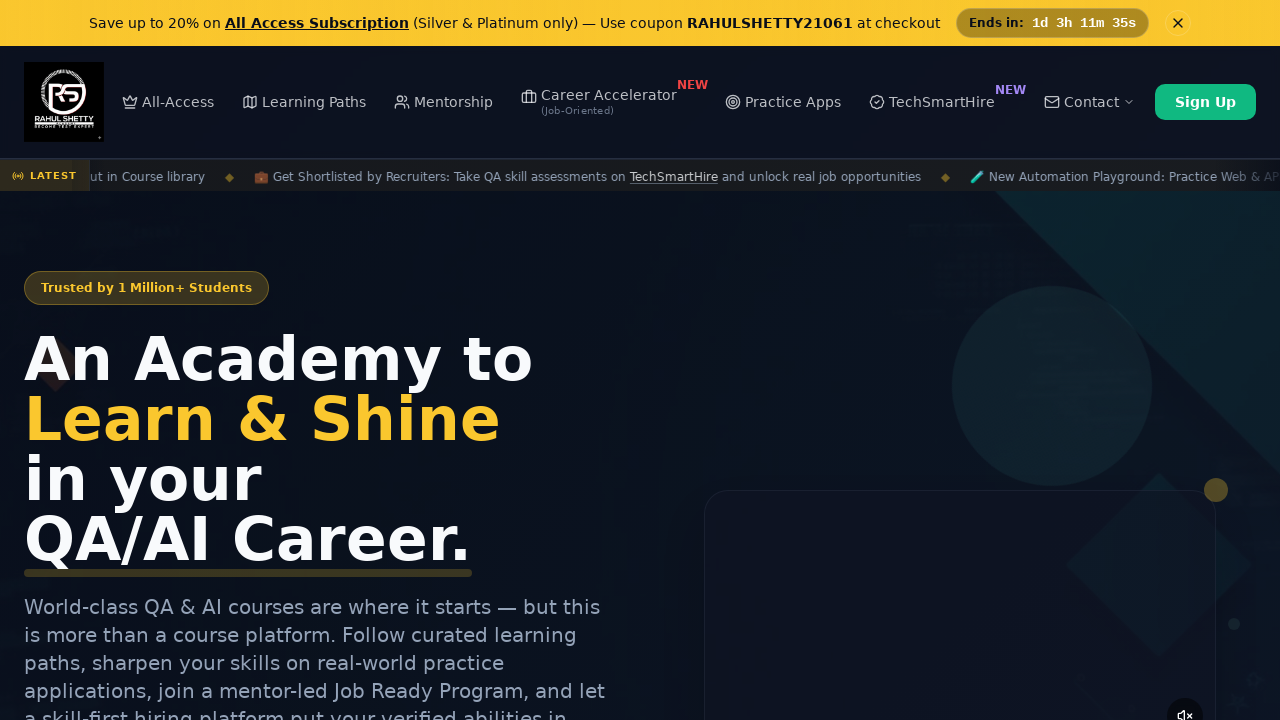

Retrieved page title: 'Rahul Shetty Academy | QA Automation, Playwright, AI Testing & Online Training'
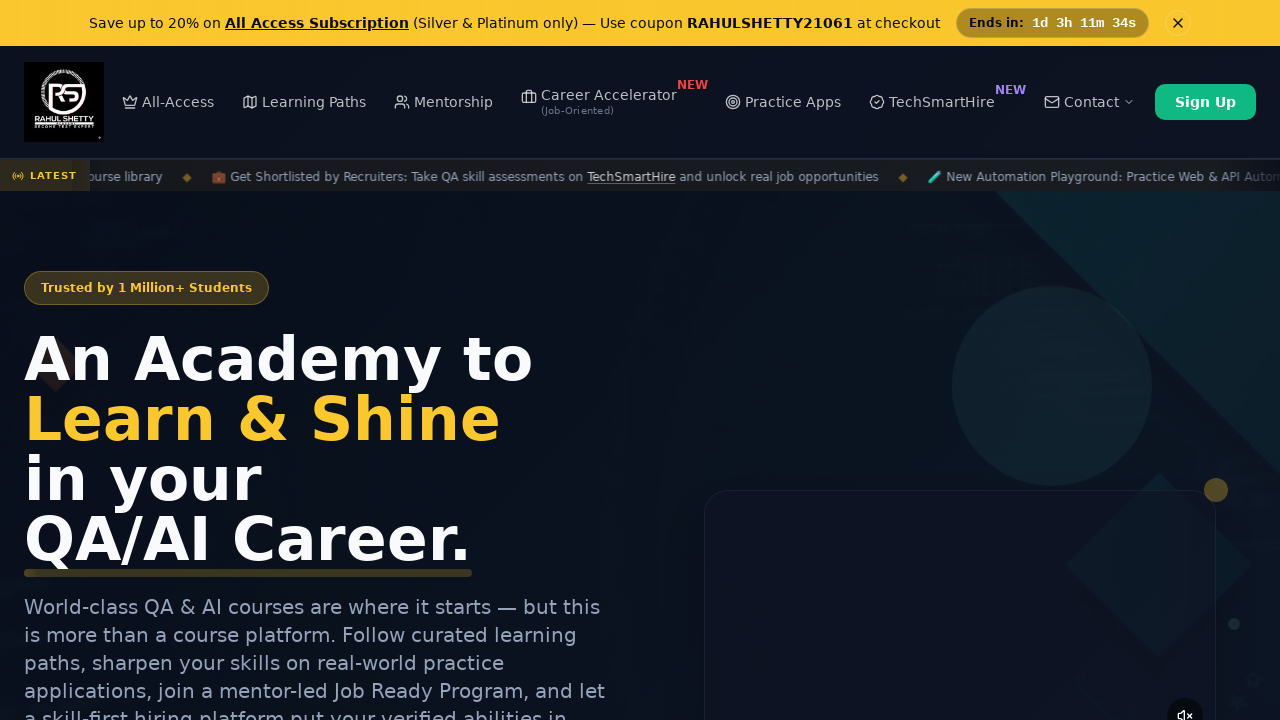

Verified that page title is not empty
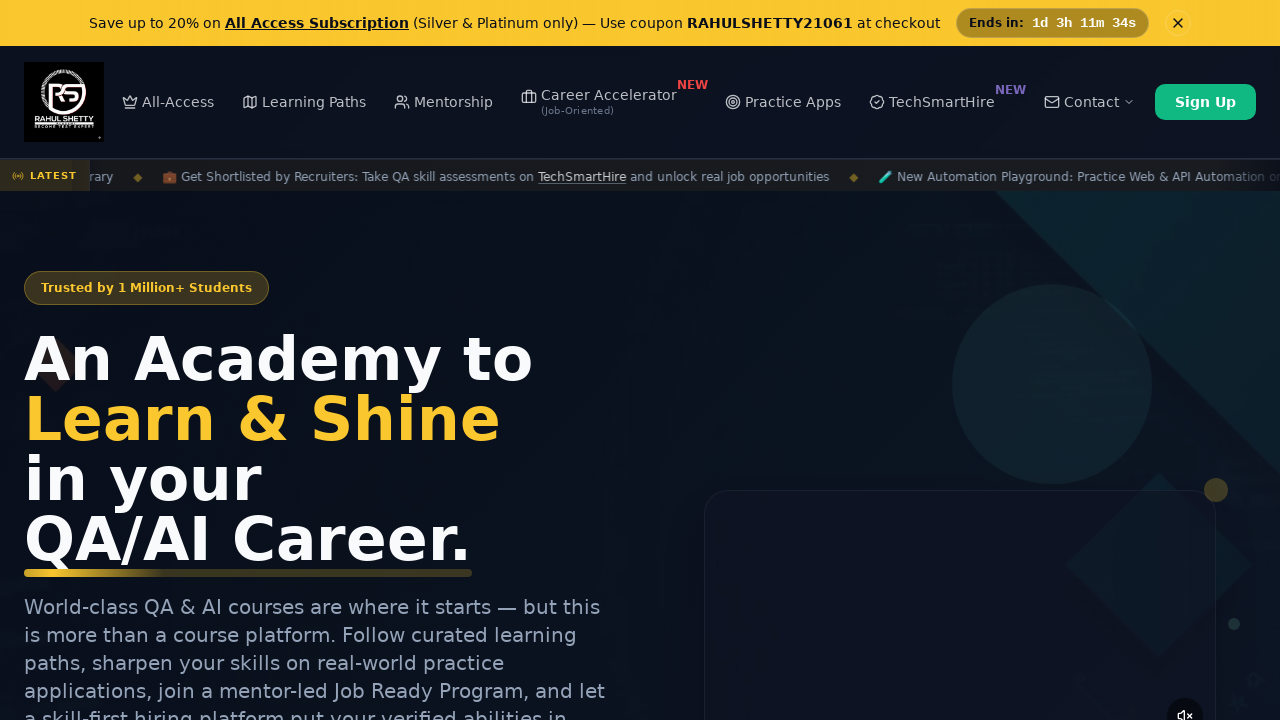

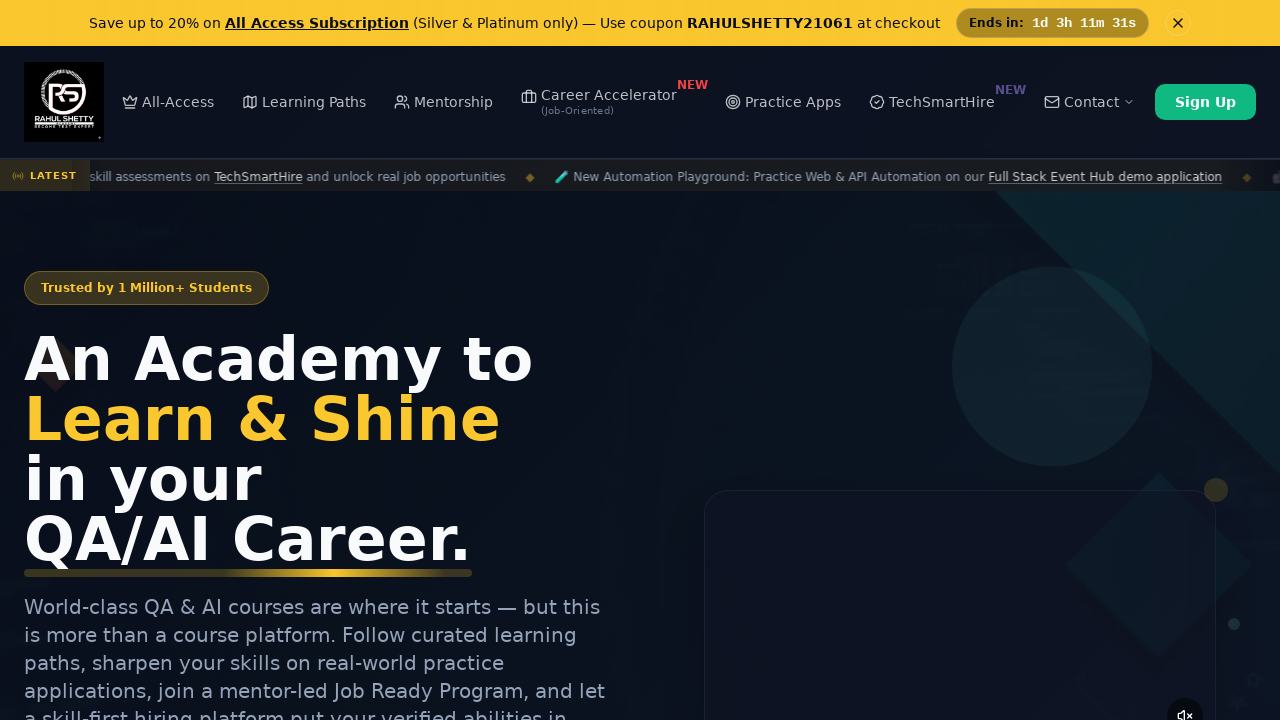